Tests A/B test opt-out by adding an opt-out cookie before visiting the A/B test page, then navigating to verify the test is disabled.

Starting URL: http://the-internet.herokuapp.com

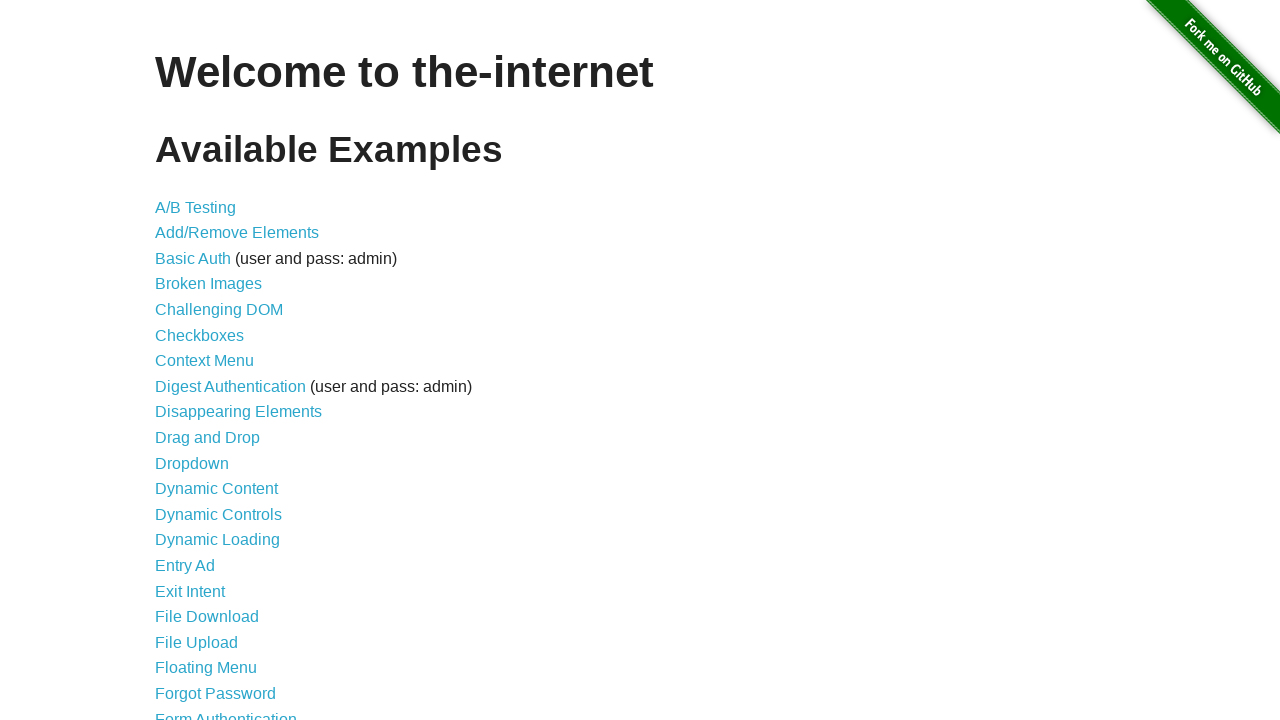

Added optimizelyOptOut cookie to opt out of A/B test
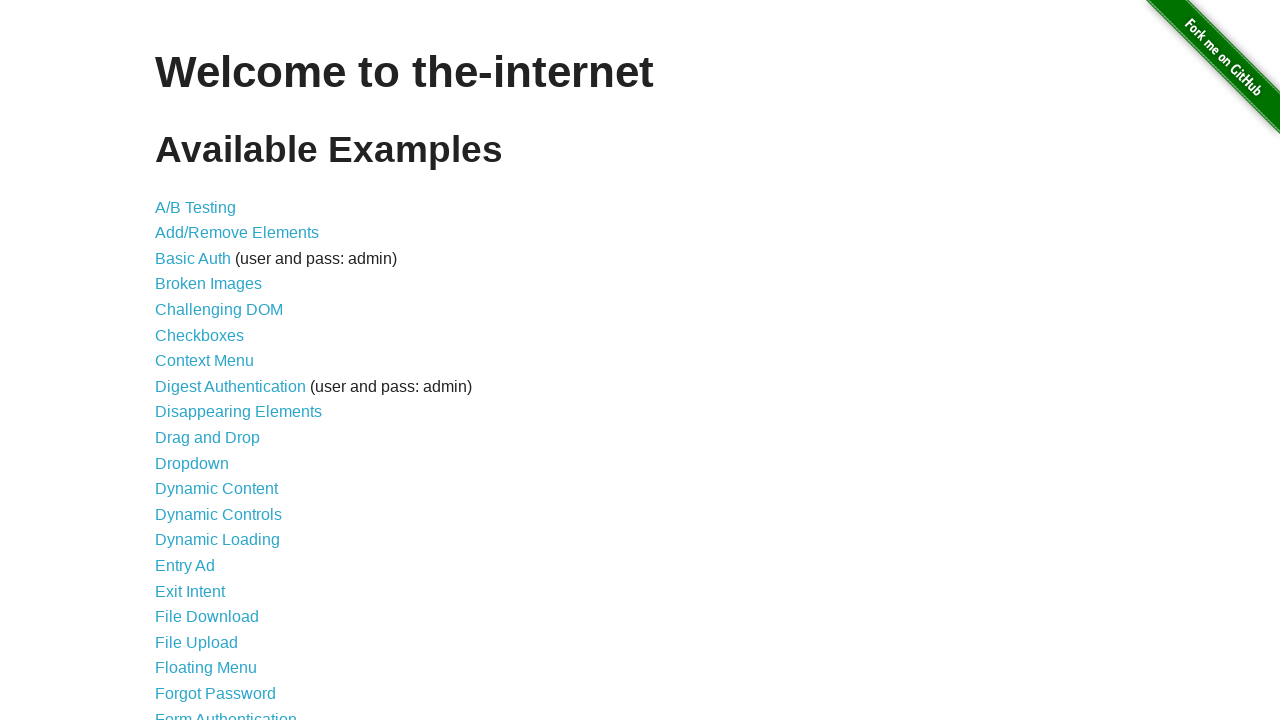

Navigated to A/B test page
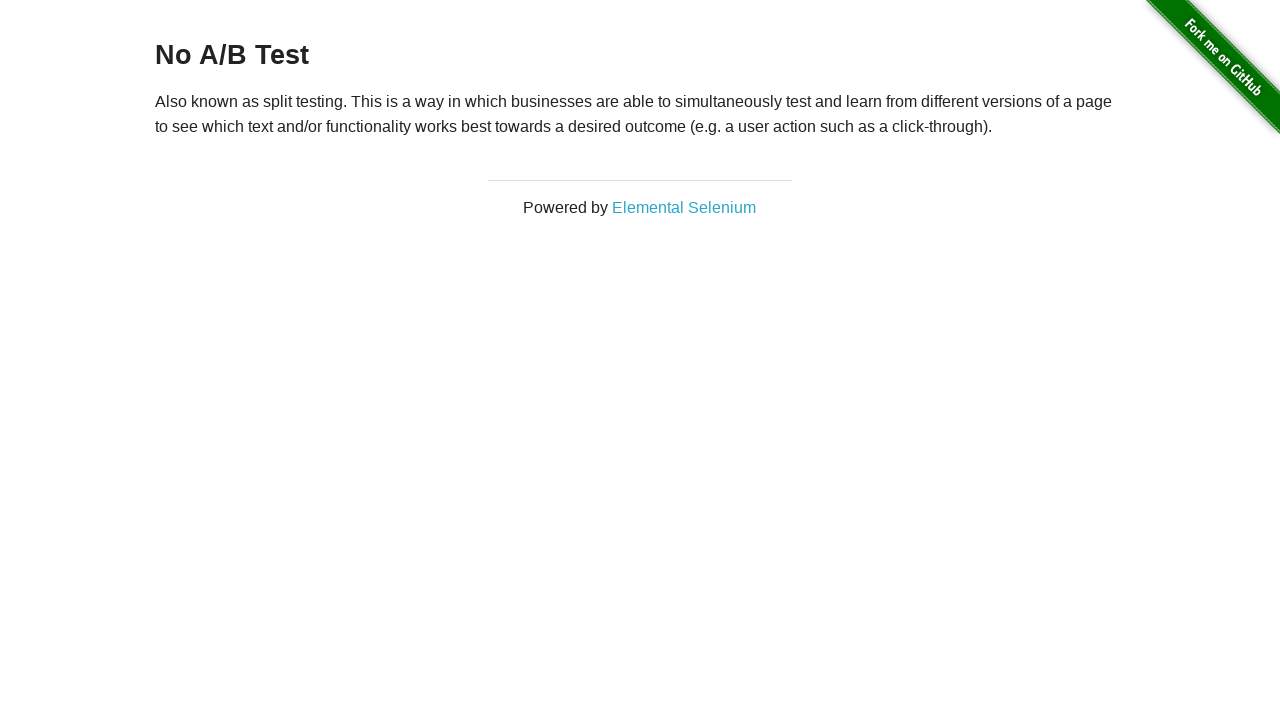

Retrieved heading text from page
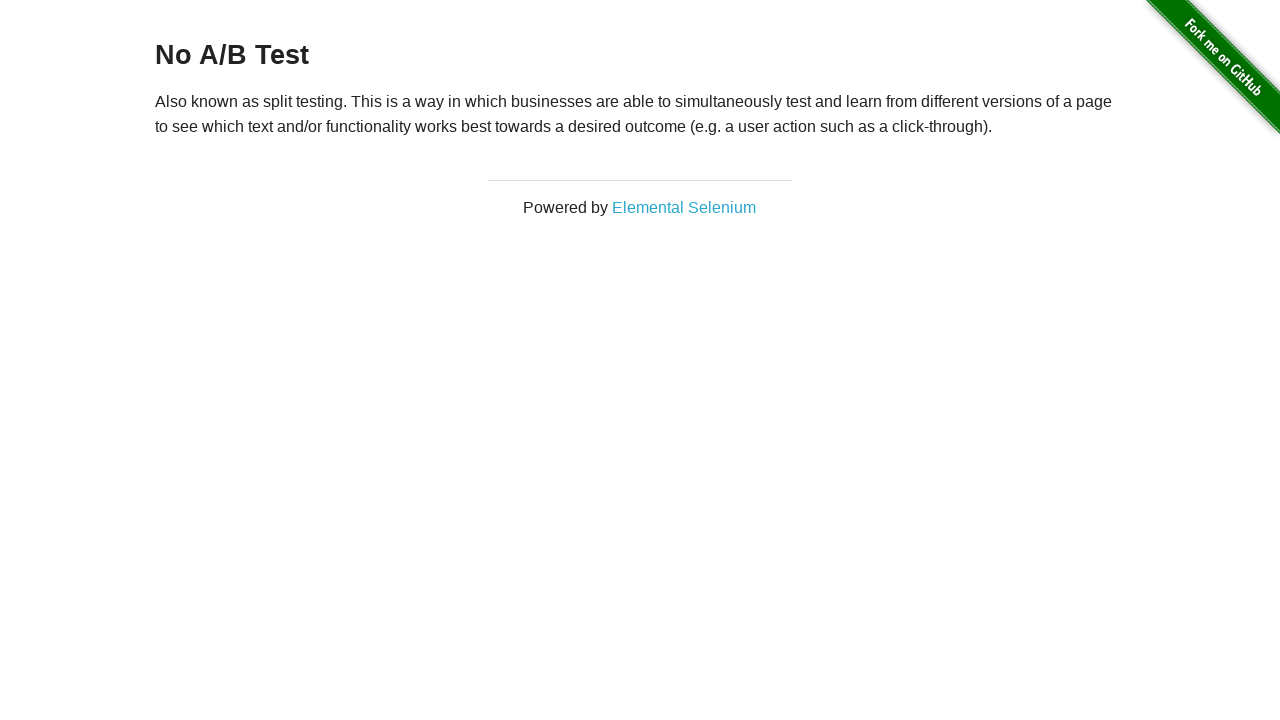

Verified that heading displays 'No A/B Test', confirming opt-out cookie disabled the A/B test
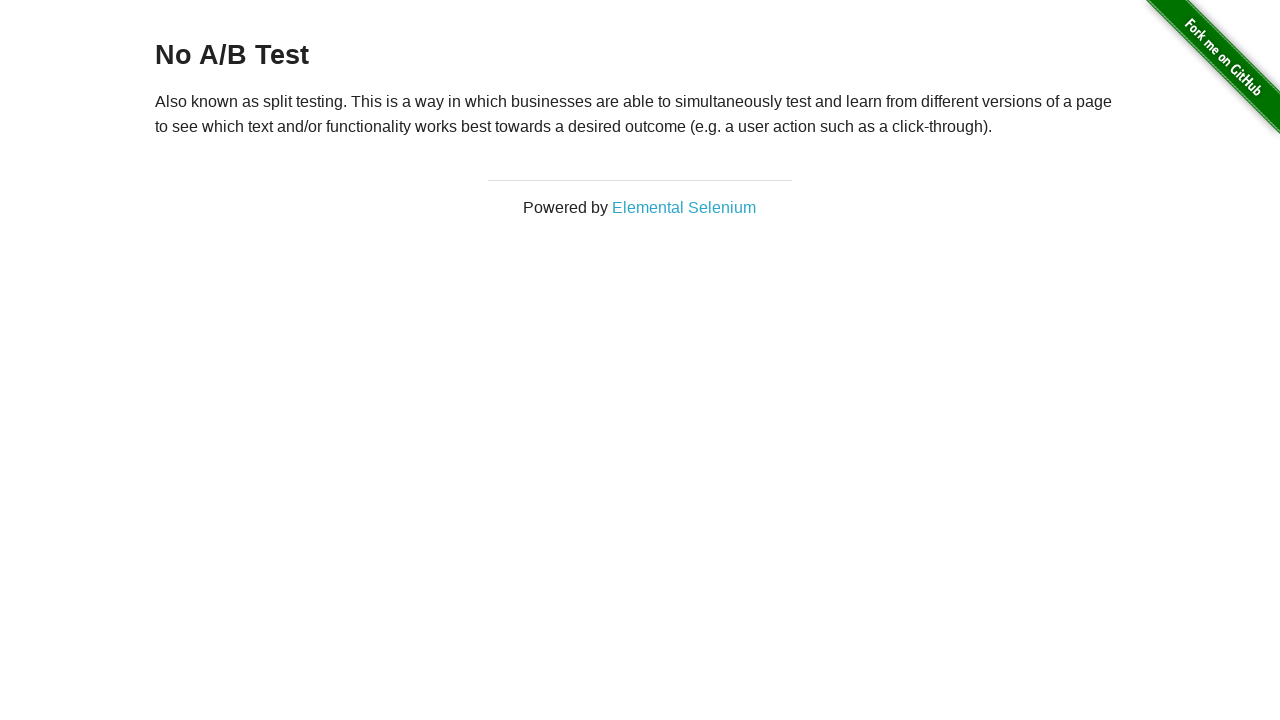

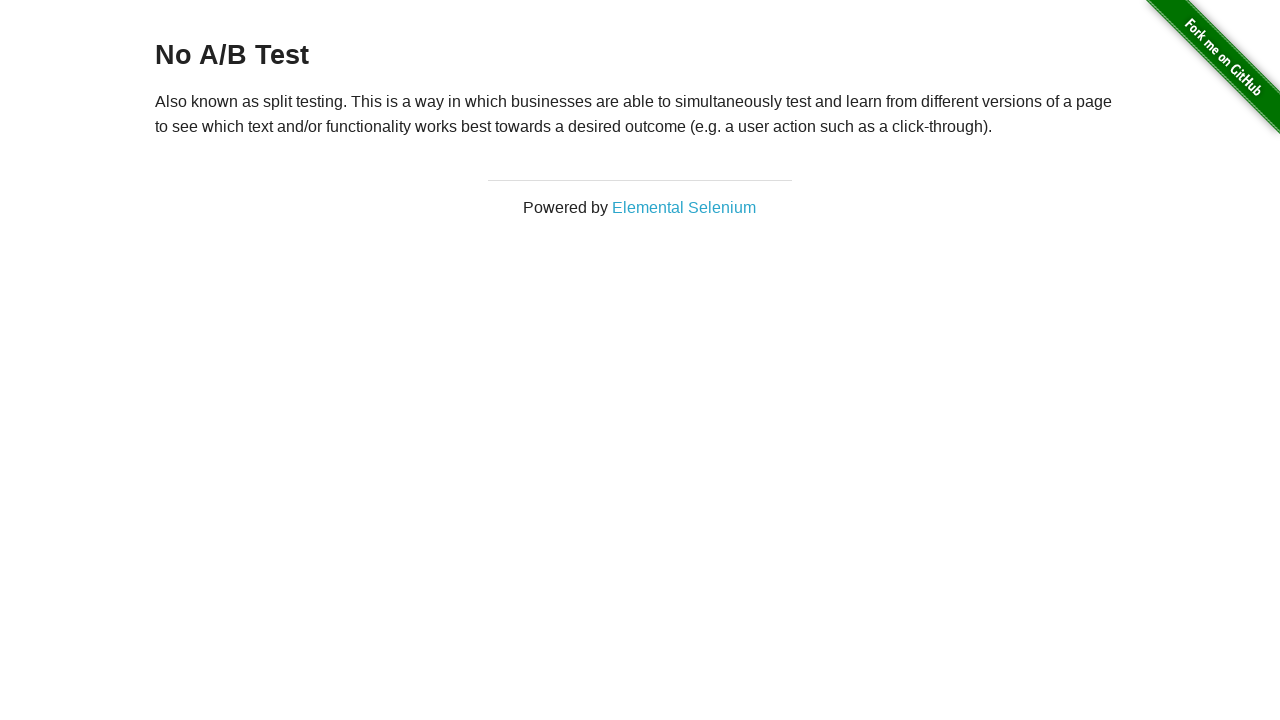